Tests dropdown functionality by clicking a dropdown button, waiting for a Facebook link to become visible, and then clicking the link.

Starting URL: http://omayo.blogspot.com

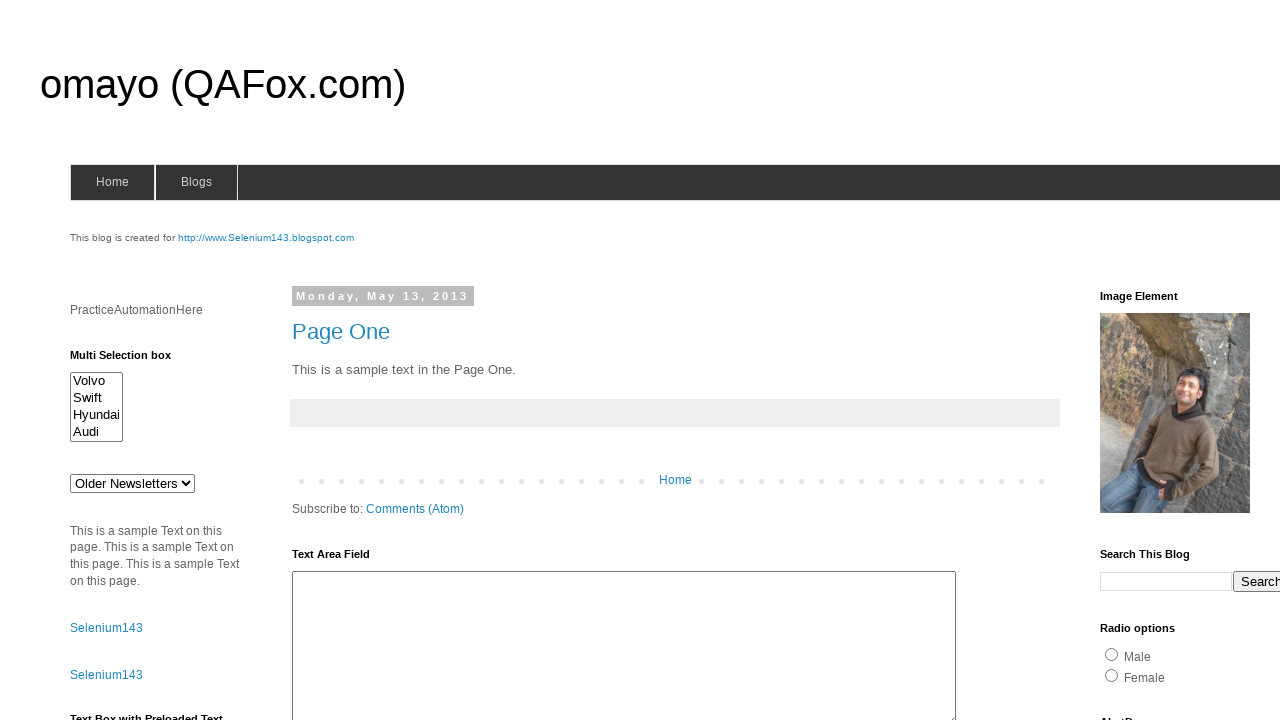

Navigated to http://omayo.blogspot.com
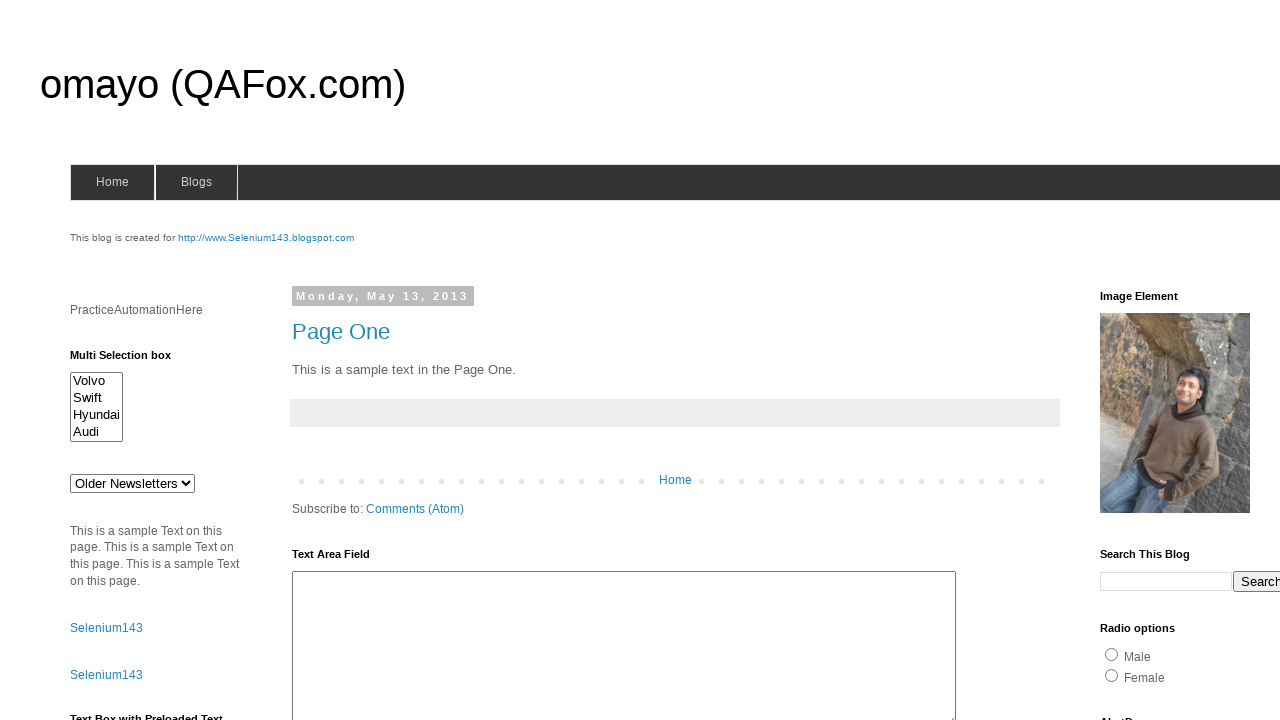

Clicked dropdown button at (1227, 360) on .dropbtn
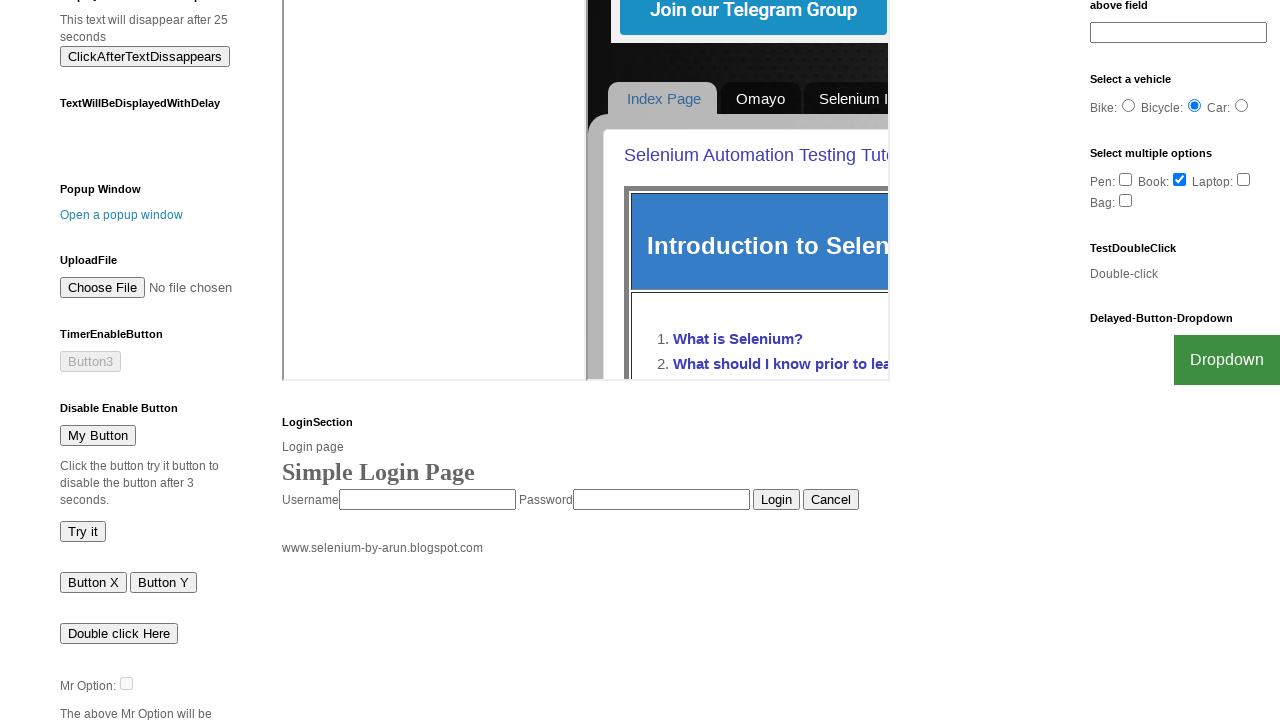

Facebook link became visible
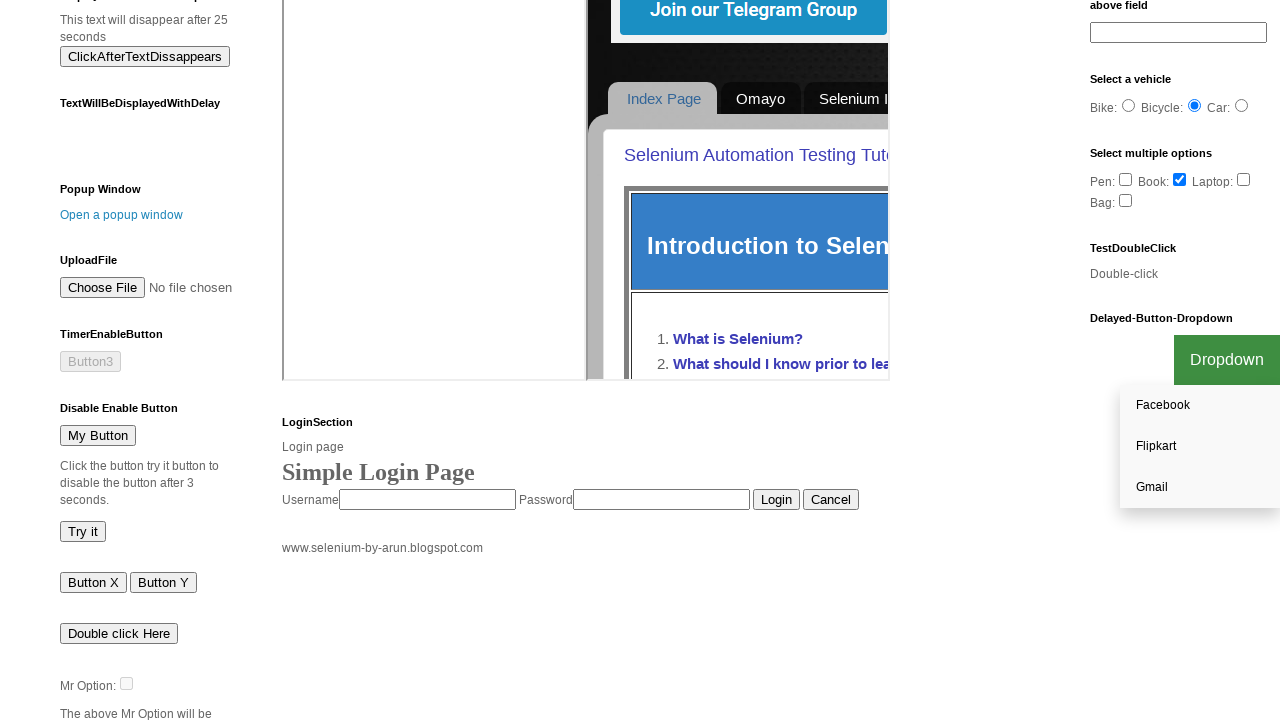

Clicked Facebook link at (1200, 406) on a:has-text('Facebook')
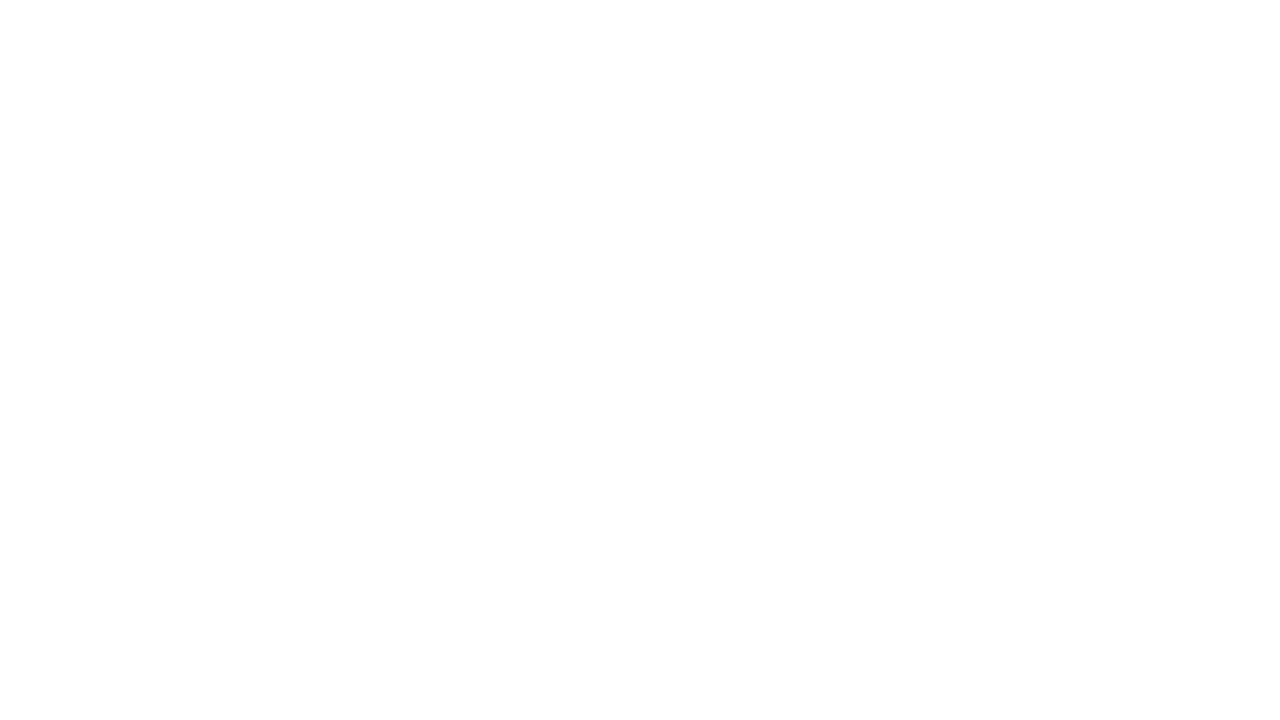

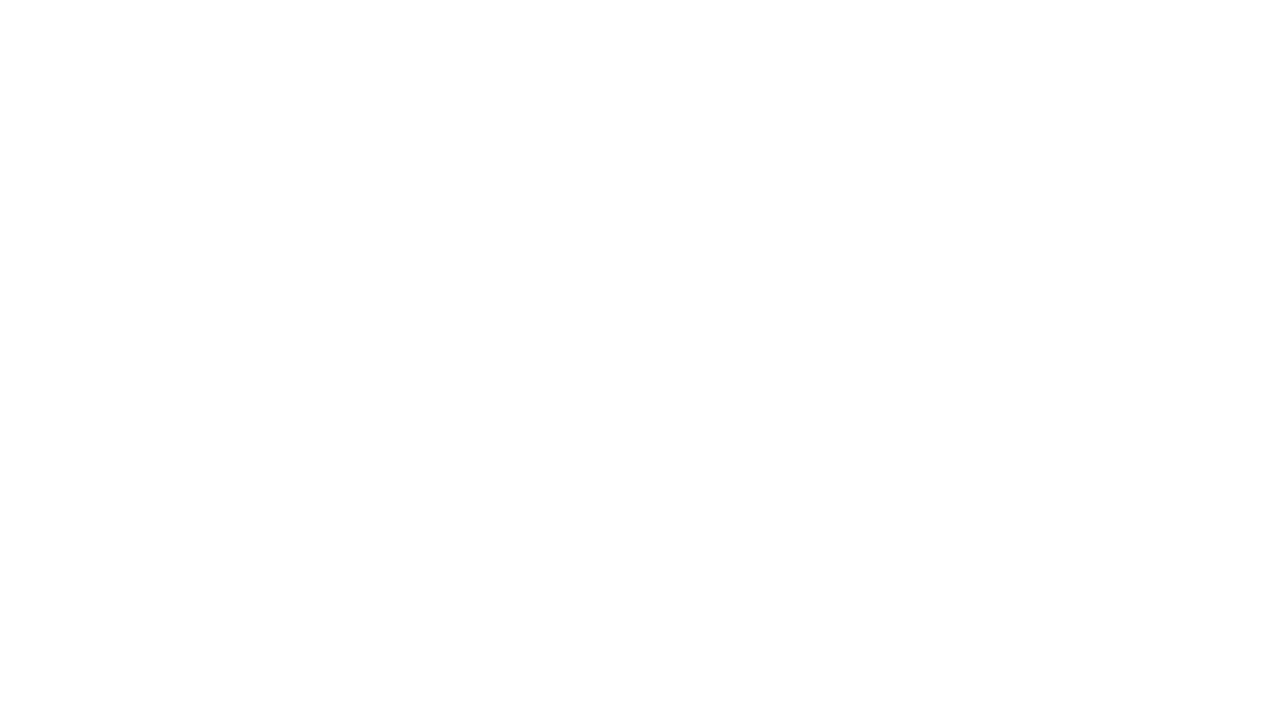